Tests different types of click actions including left click, right click, and double click on form elements

Starting URL: http://sahitest.com/demo/clicks.htm

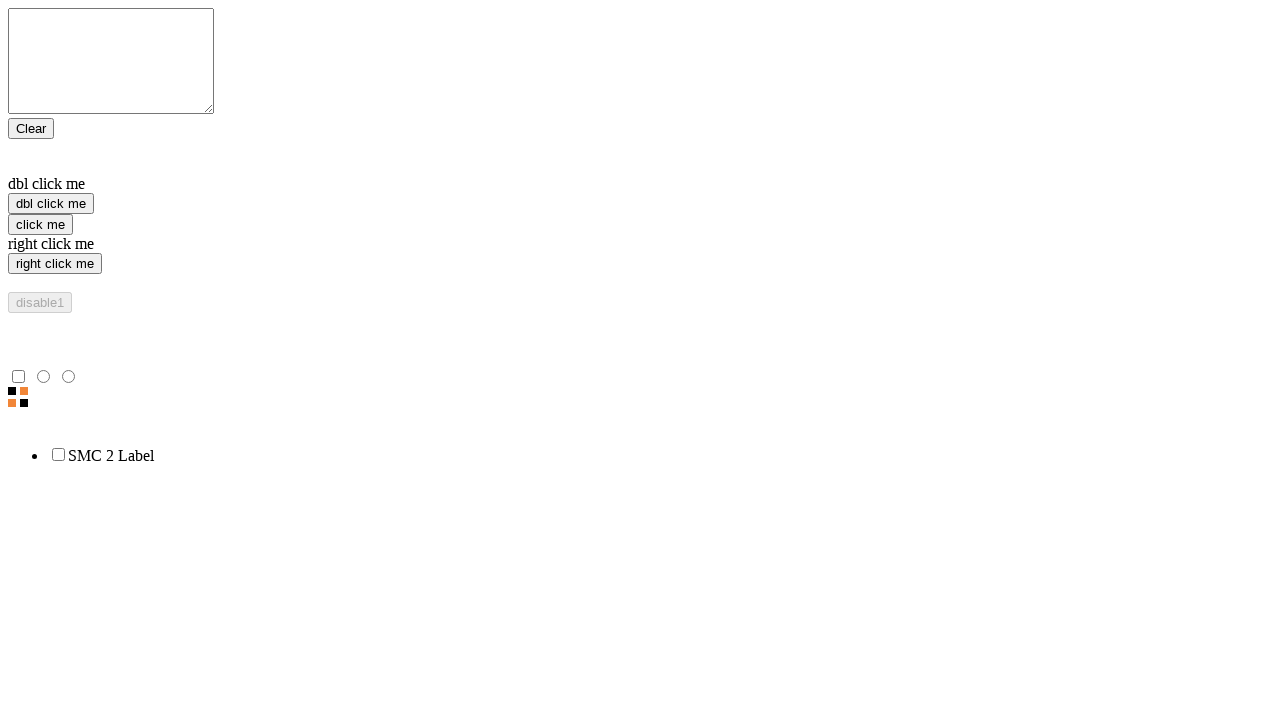

Left clicked on 'click me' button at (40, 224) on xpath=//input[@value="click me"]
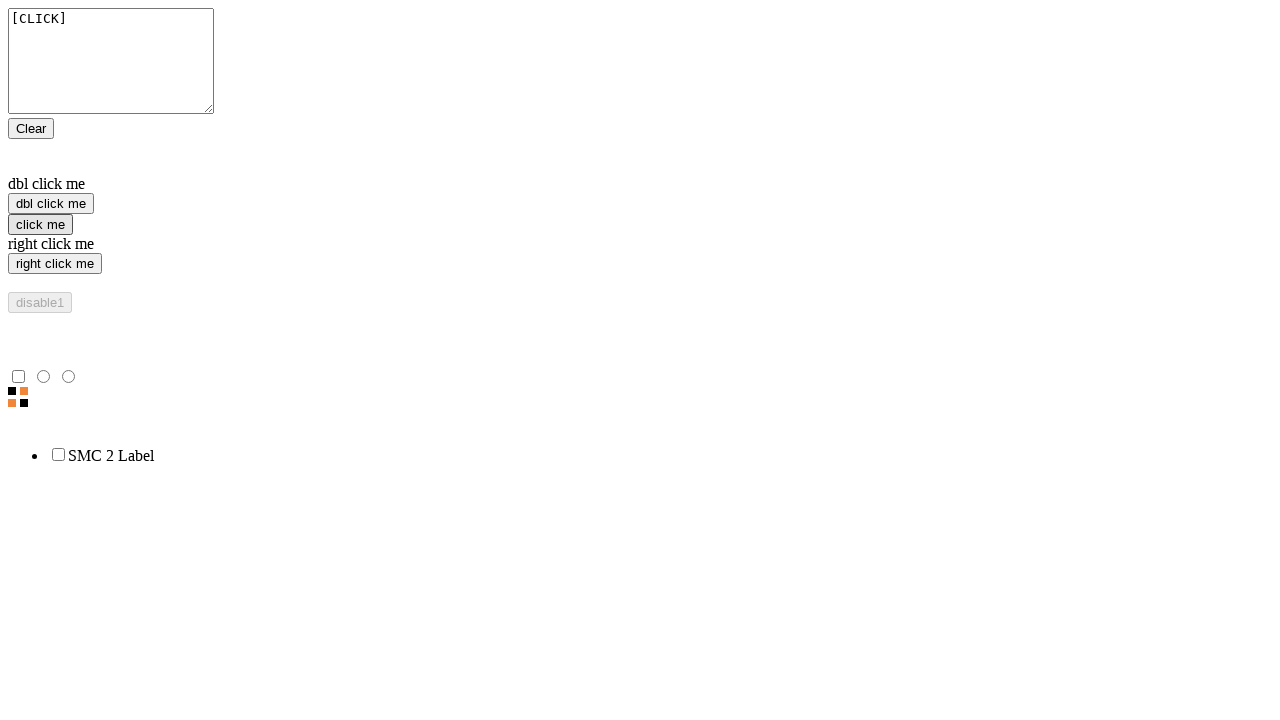

Right clicked on 'right click me' button at (55, 264) on //input[@value="right click me"]
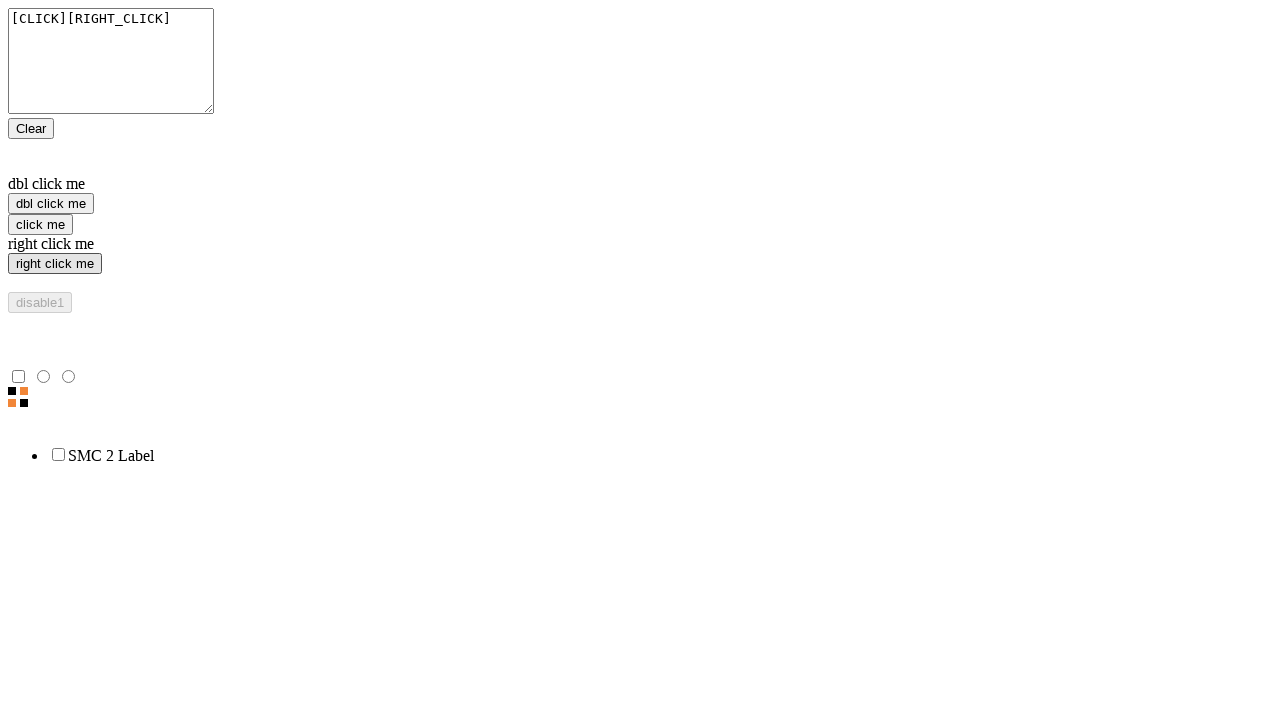

Double clicked on 'dbl click me' button at (51, 204) on xpath=//input[@value="dbl click me"]
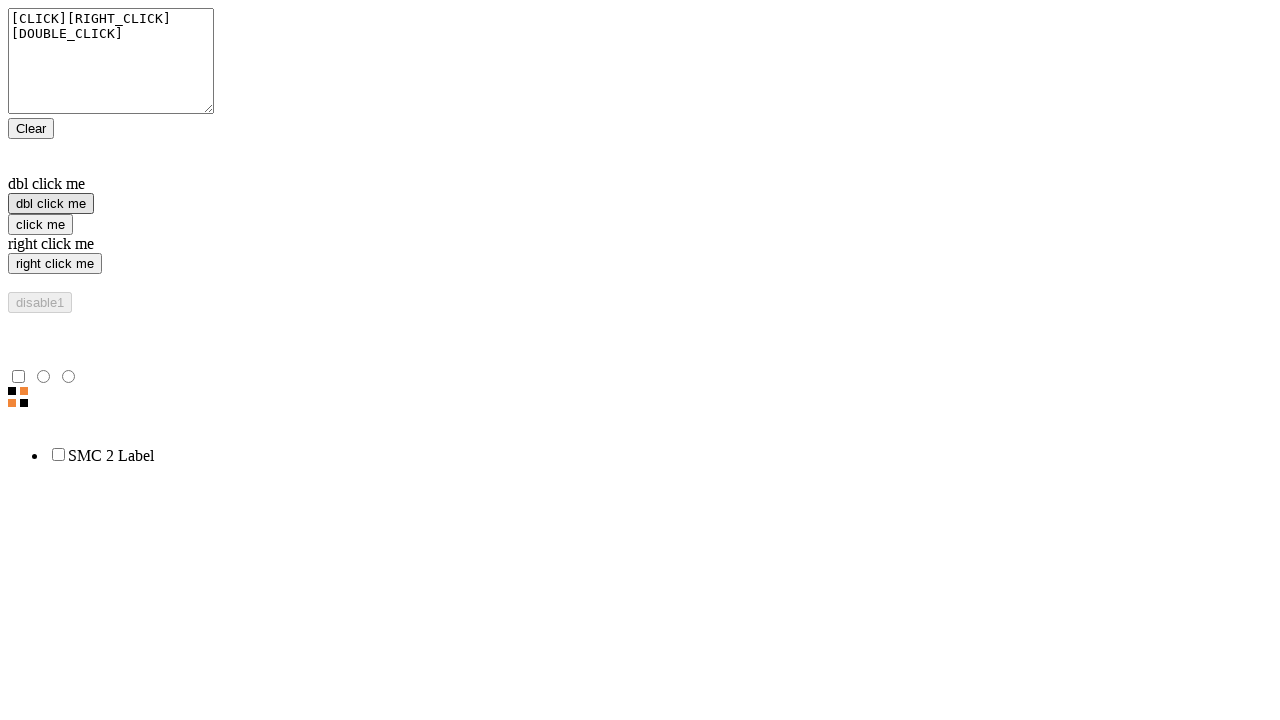

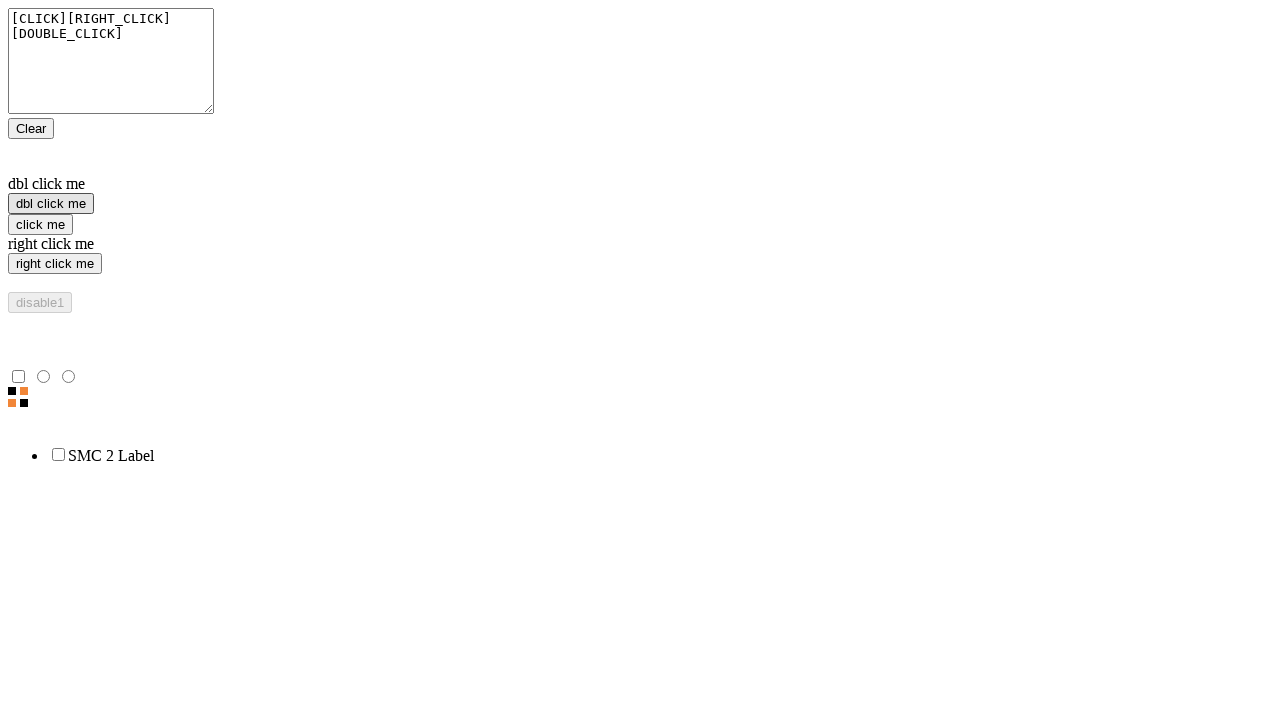